Navigates to the Heroku test site, verifies the main title, then clicks on the Form Authentication link and verifies the login page is displayed

Starting URL: https://the-internet.herokuapp.com/

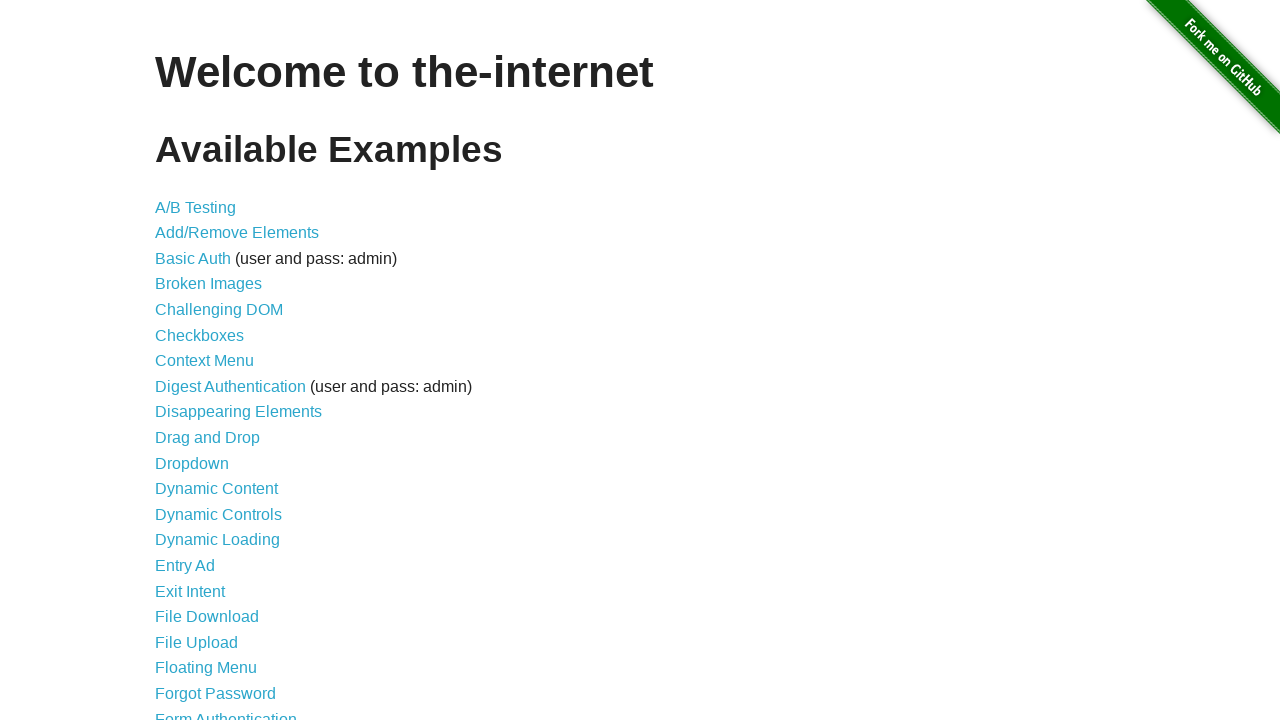

Navigated to Heroku test site
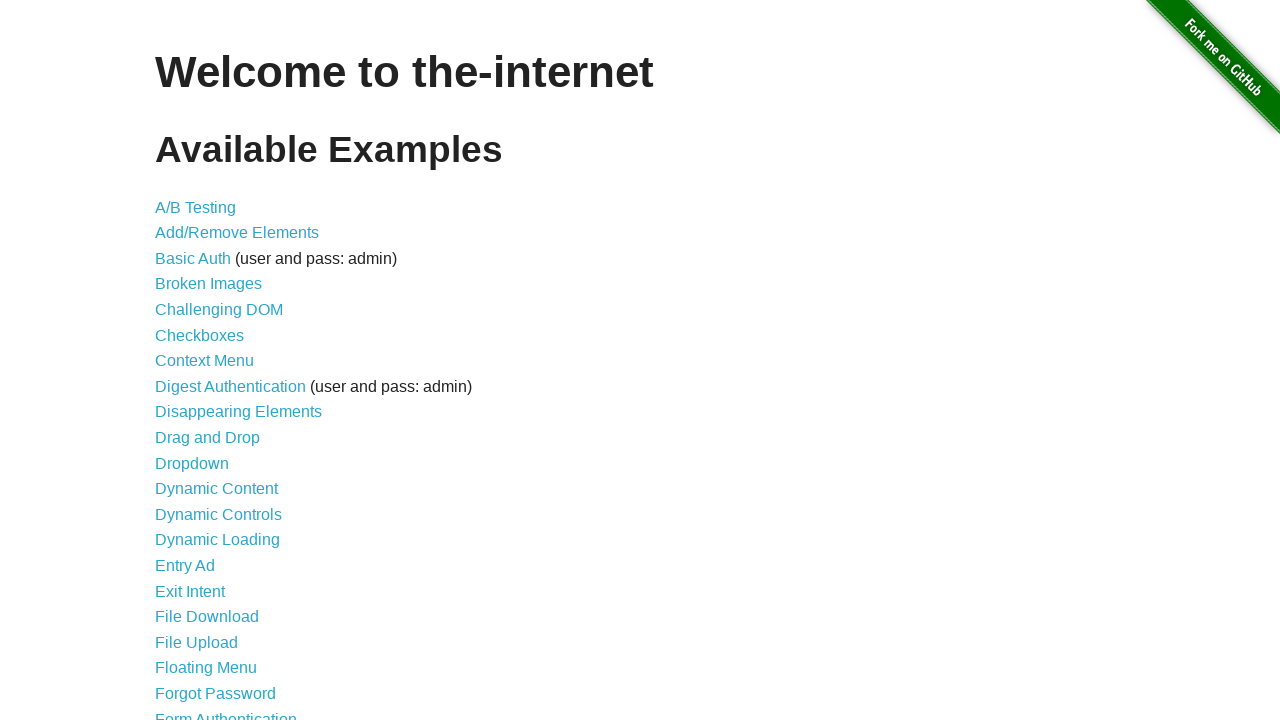

Located main page title element
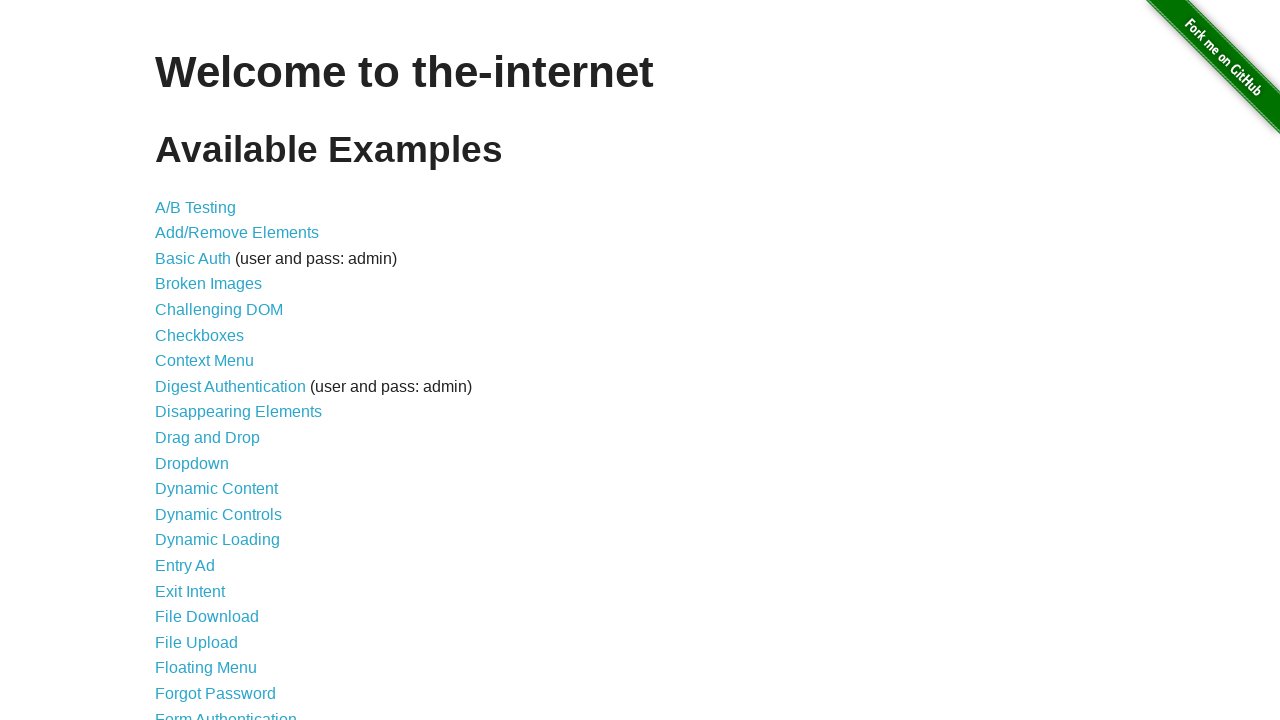

Verified main page title is 'Welcome to the-internet'
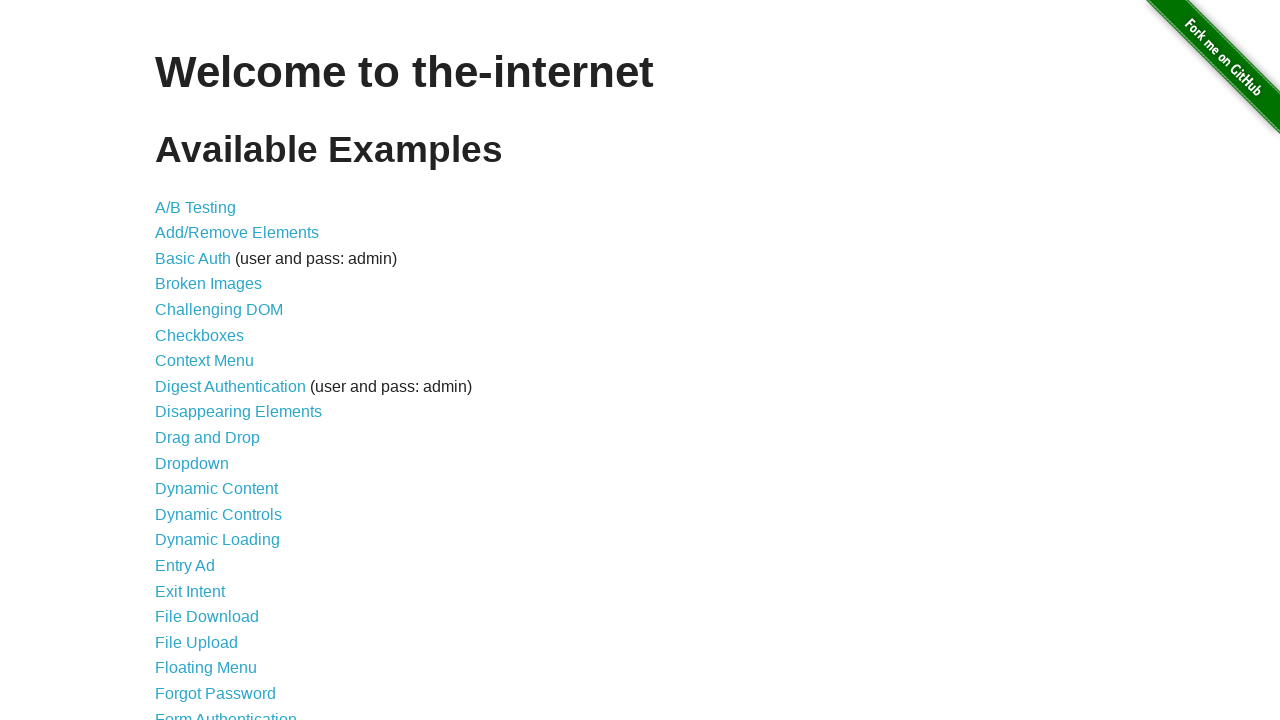

Clicked on Form Authentication link at (226, 712) on text=Form Authentication
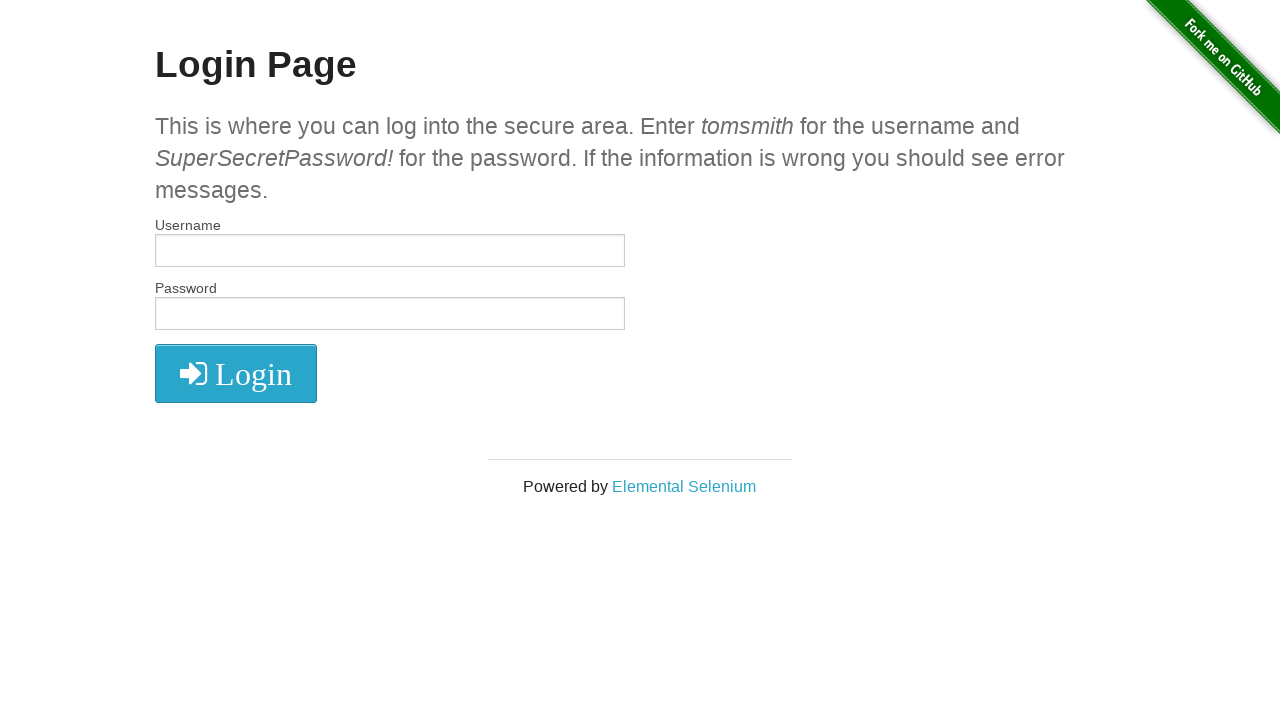

Waited for login page h2 element to load
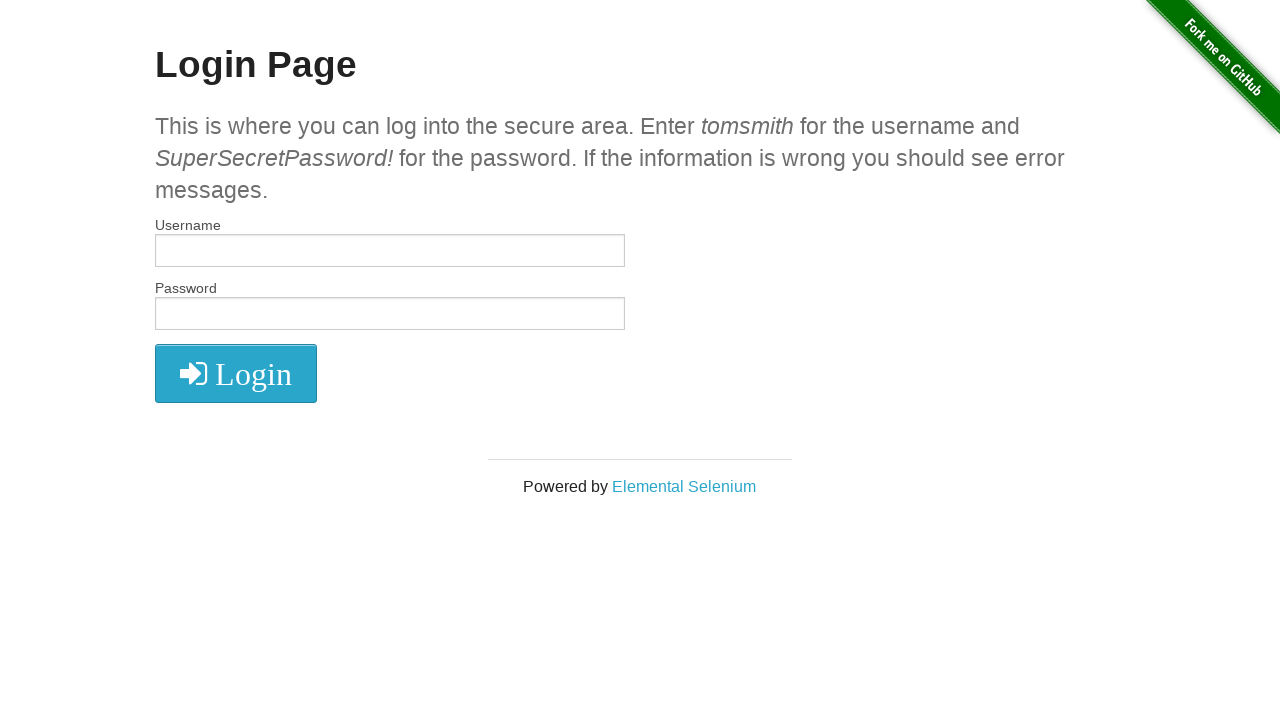

Located login page title element
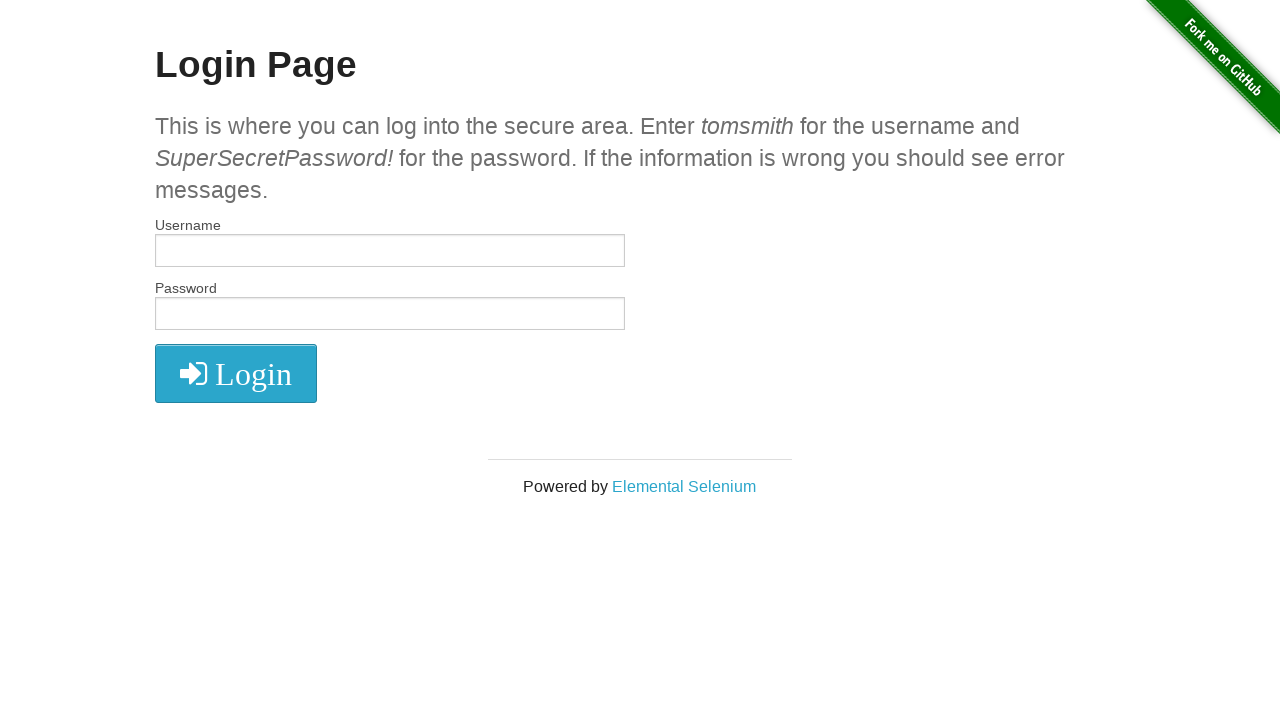

Verified login page title is 'Login Page'
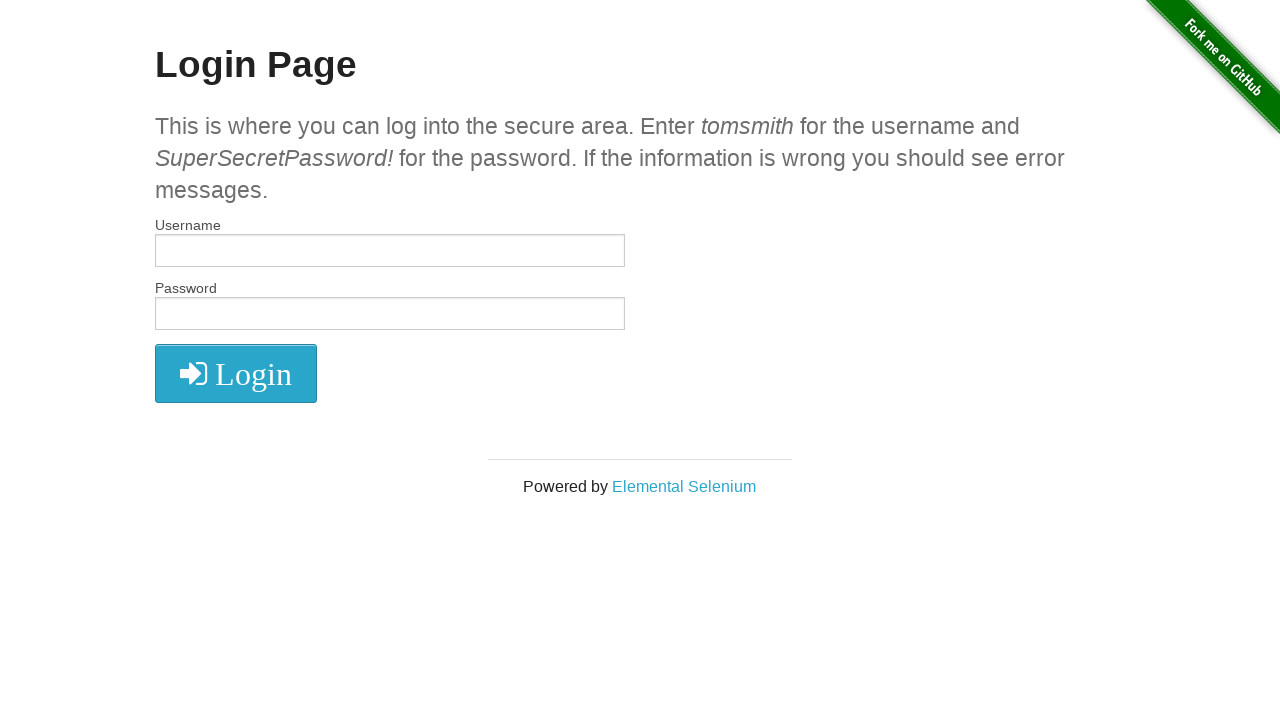

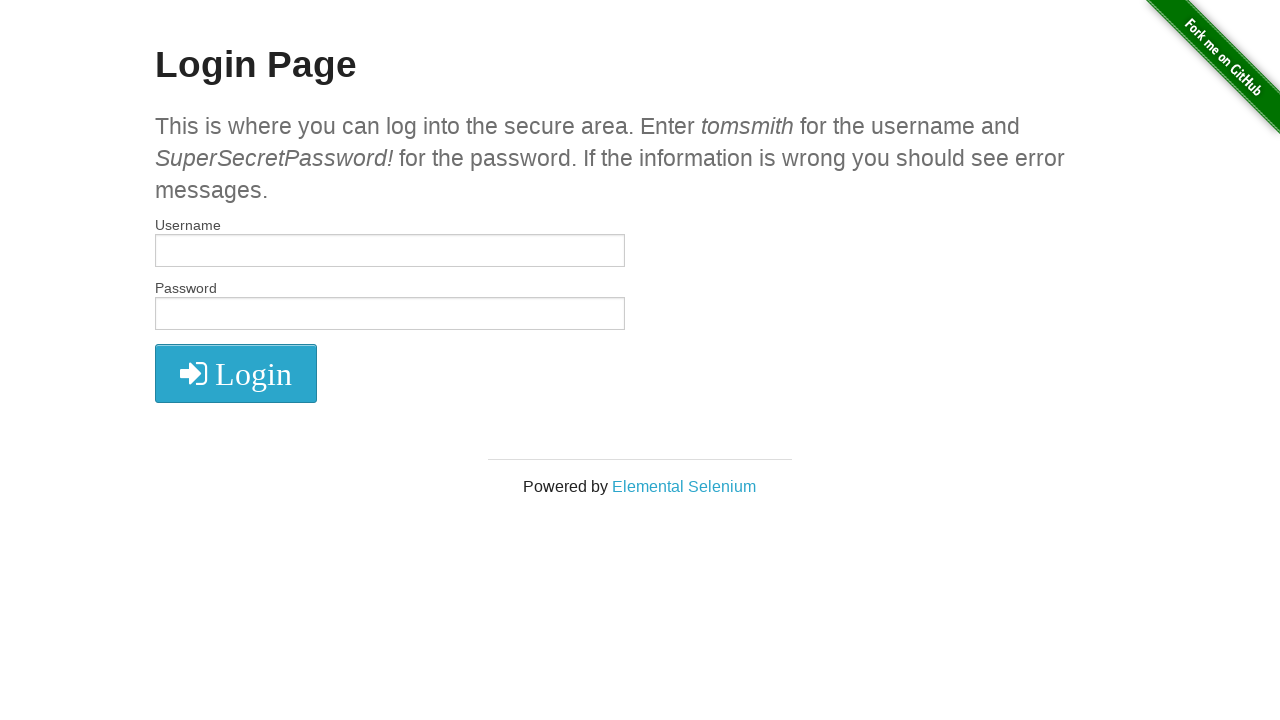